Tests the contact form functionality by navigating to the Contact page, filling in name, email, subject, and message fields, then submitting the form and verifying the confirmation message appears.

Starting URL: https://alchemy.hguy.co/lms/

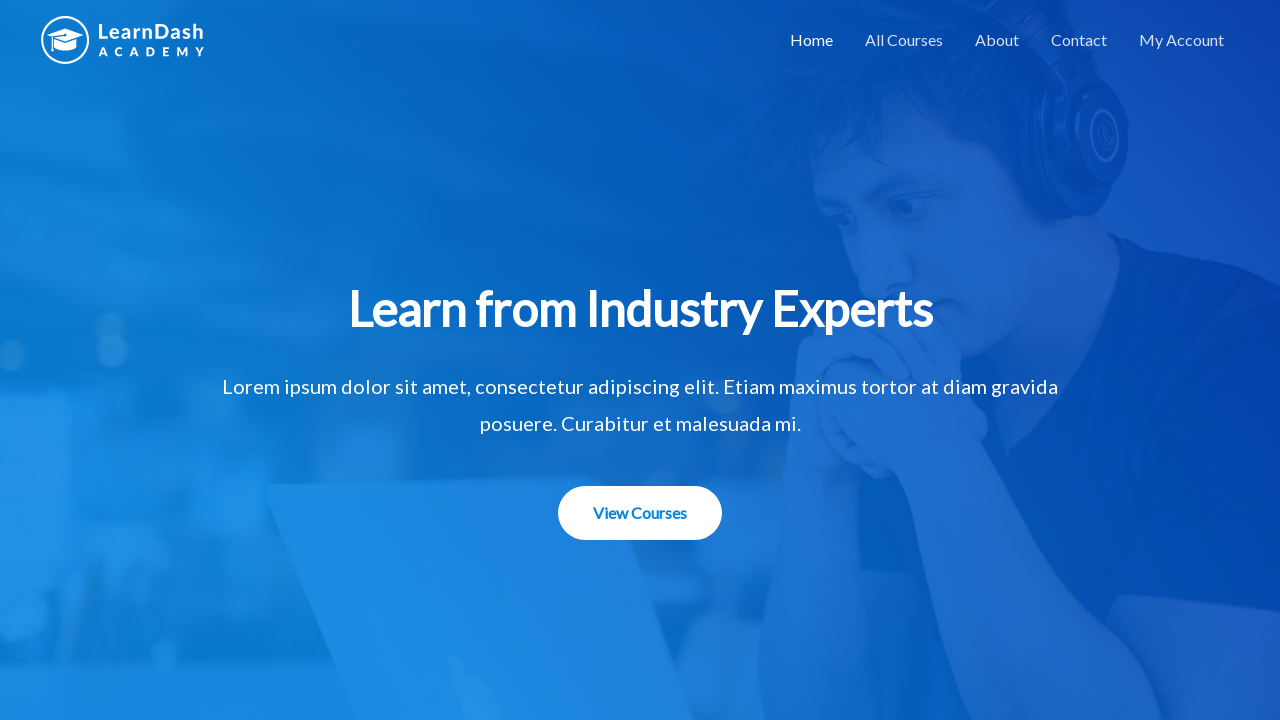

Clicked on Contact link to navigate to contact page at (1079, 40) on xpath=//a[text()='Contact']
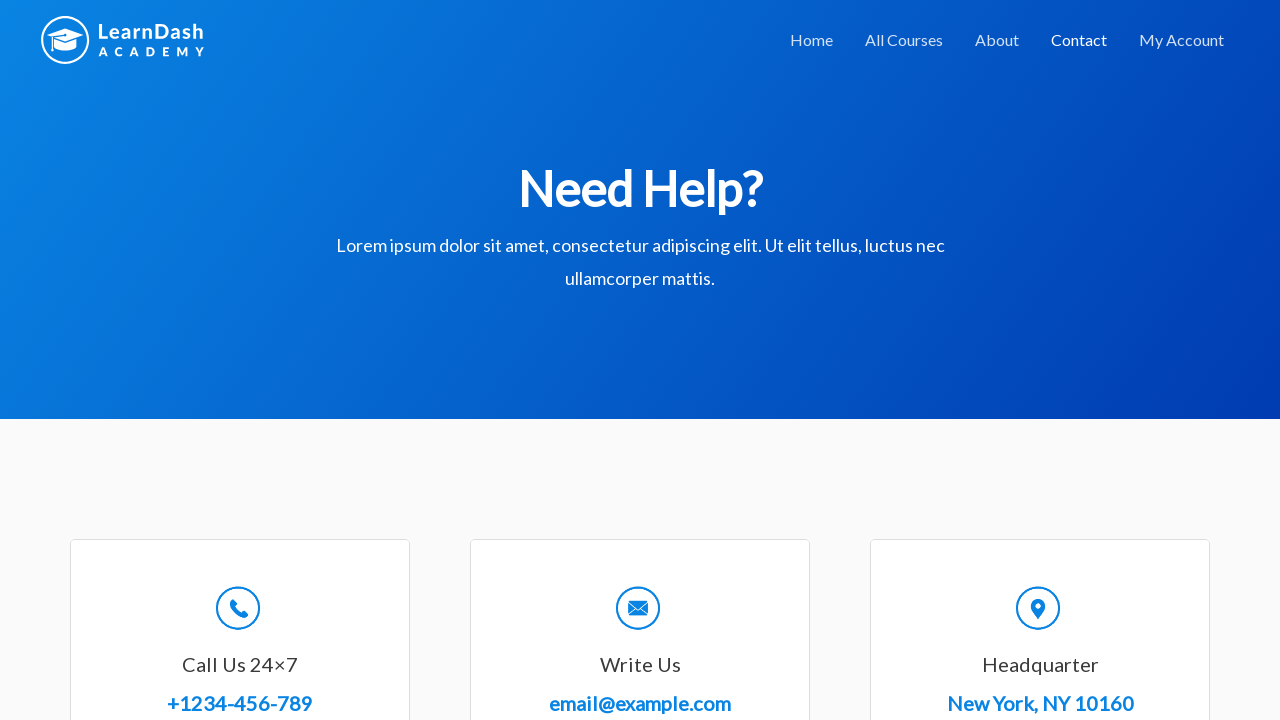

Filled in name field with 'Marcus Johnson' on #wpforms-8-field_0
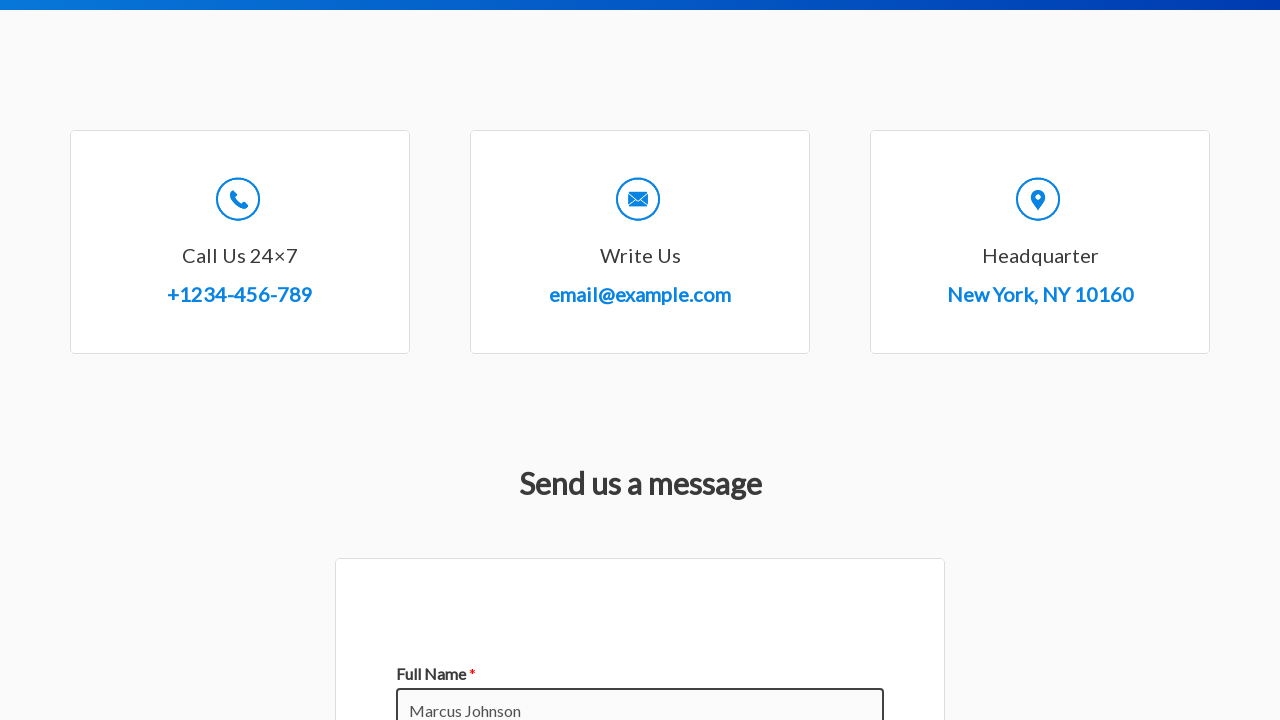

Filled in email field with 'marcus.johnson@example.com' on #wpforms-8-field_1
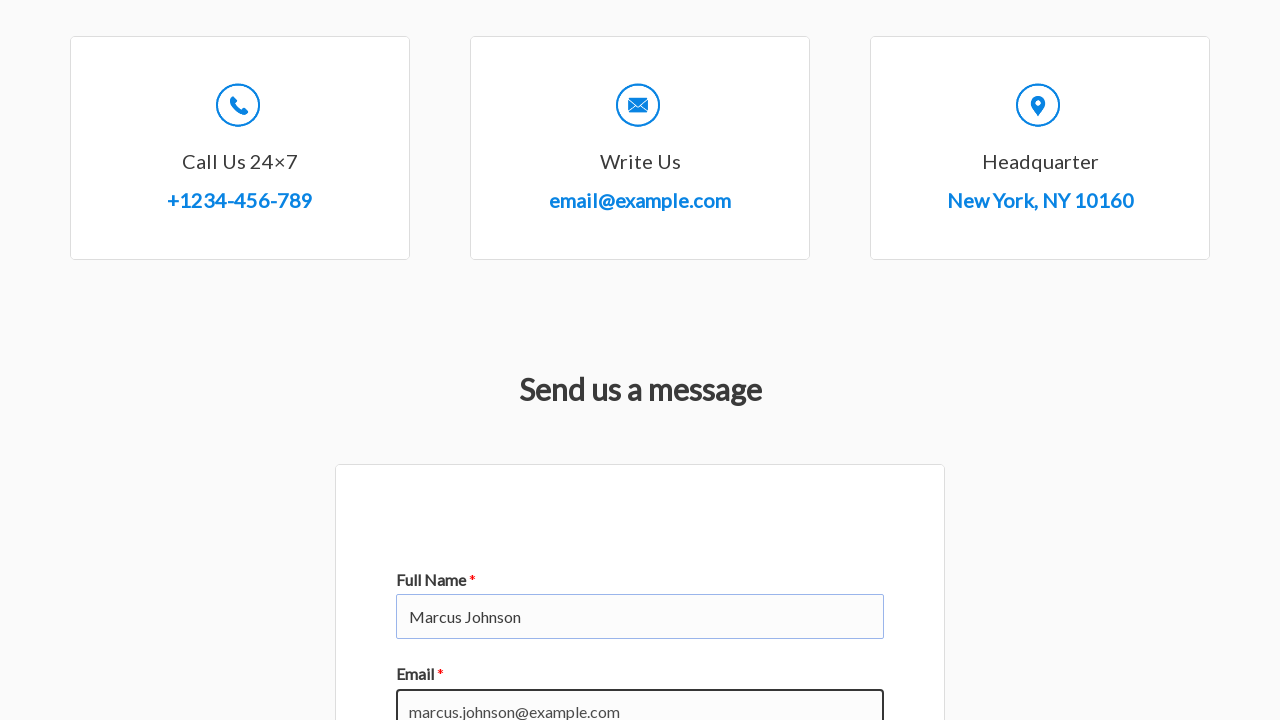

Filled in subject field with 'Inquiry about course enrollment' on #wpforms-8-field_3
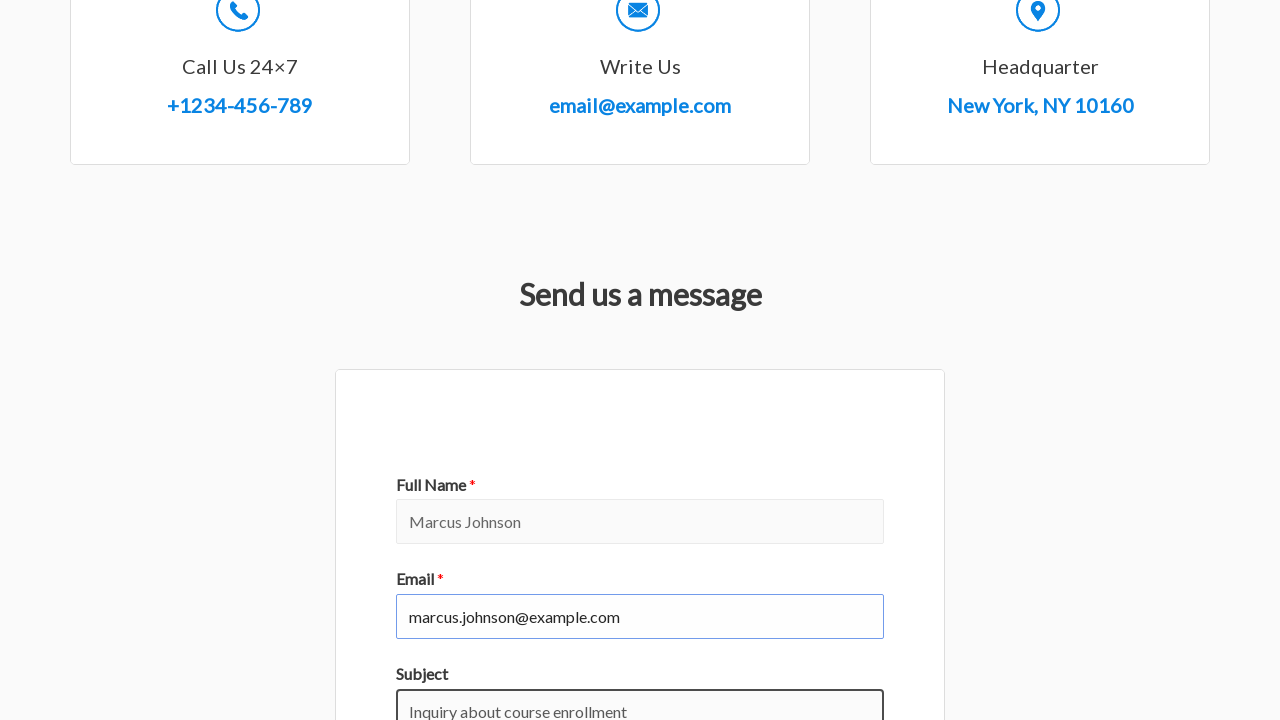

Filled in message field with course inquiry details on #wpforms-8-field_2
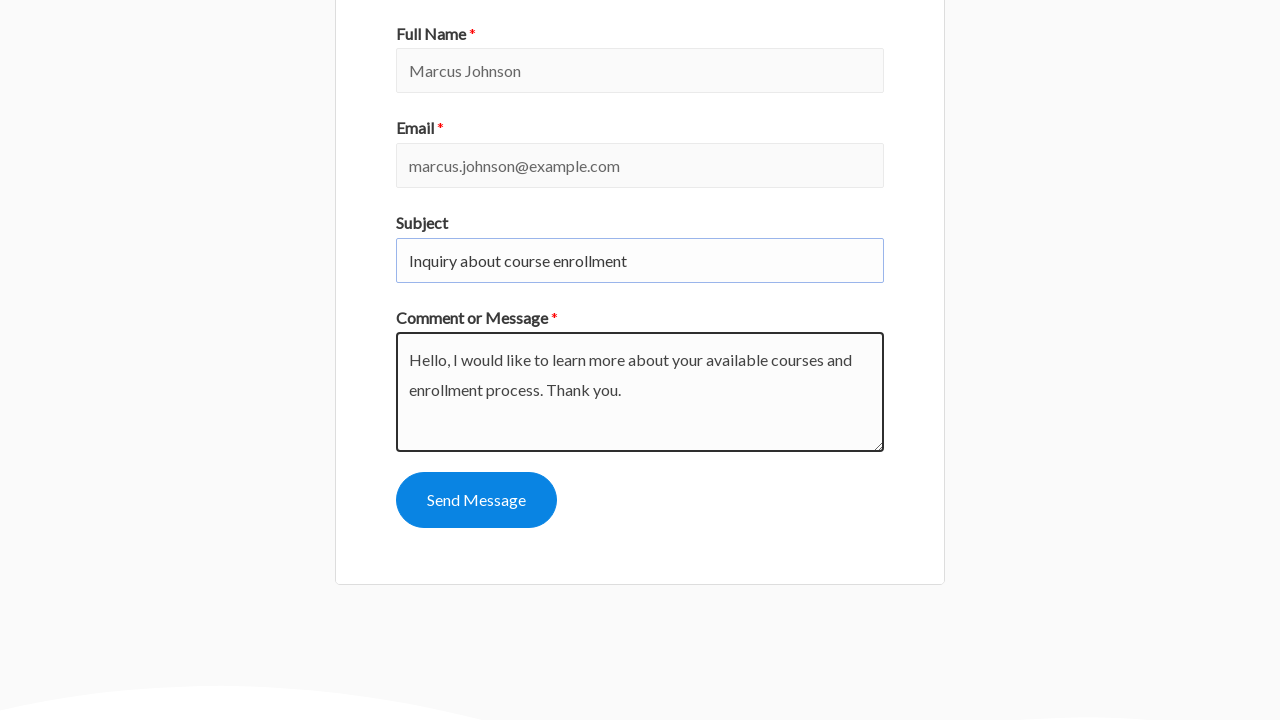

Clicked submit button to submit contact form at (476, 500) on button[type='submit']
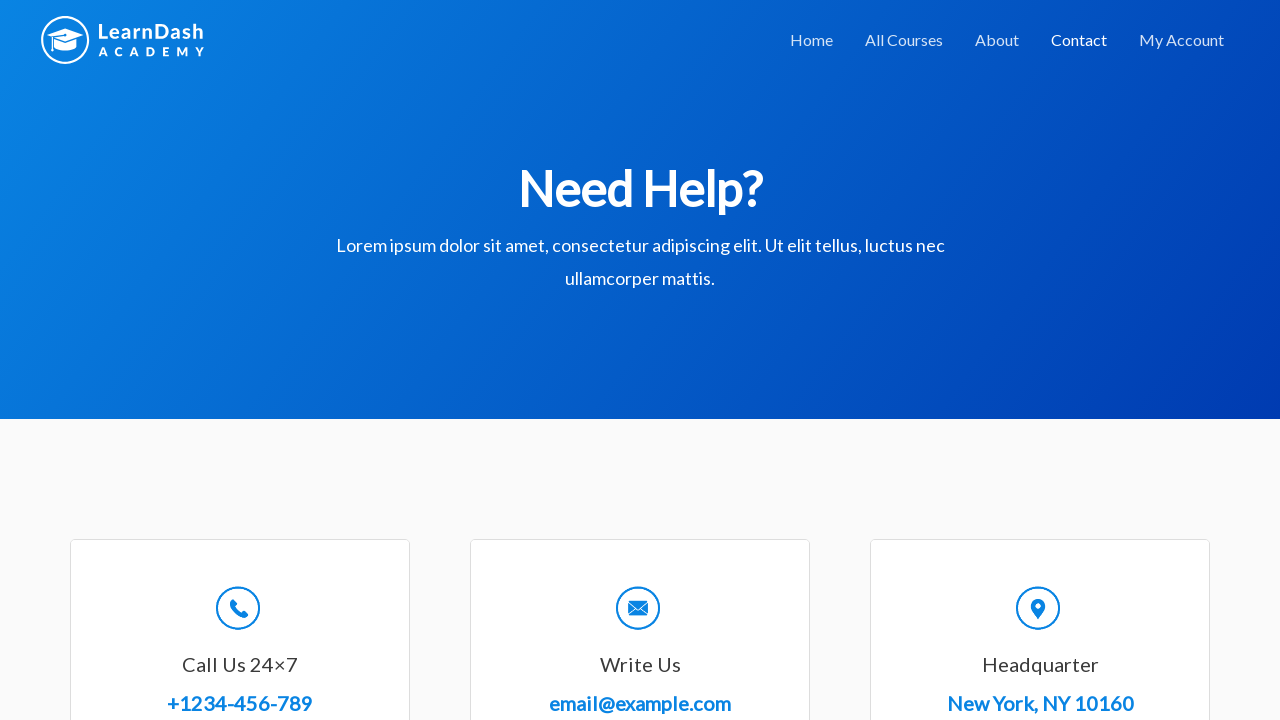

Confirmation message appeared after form submission
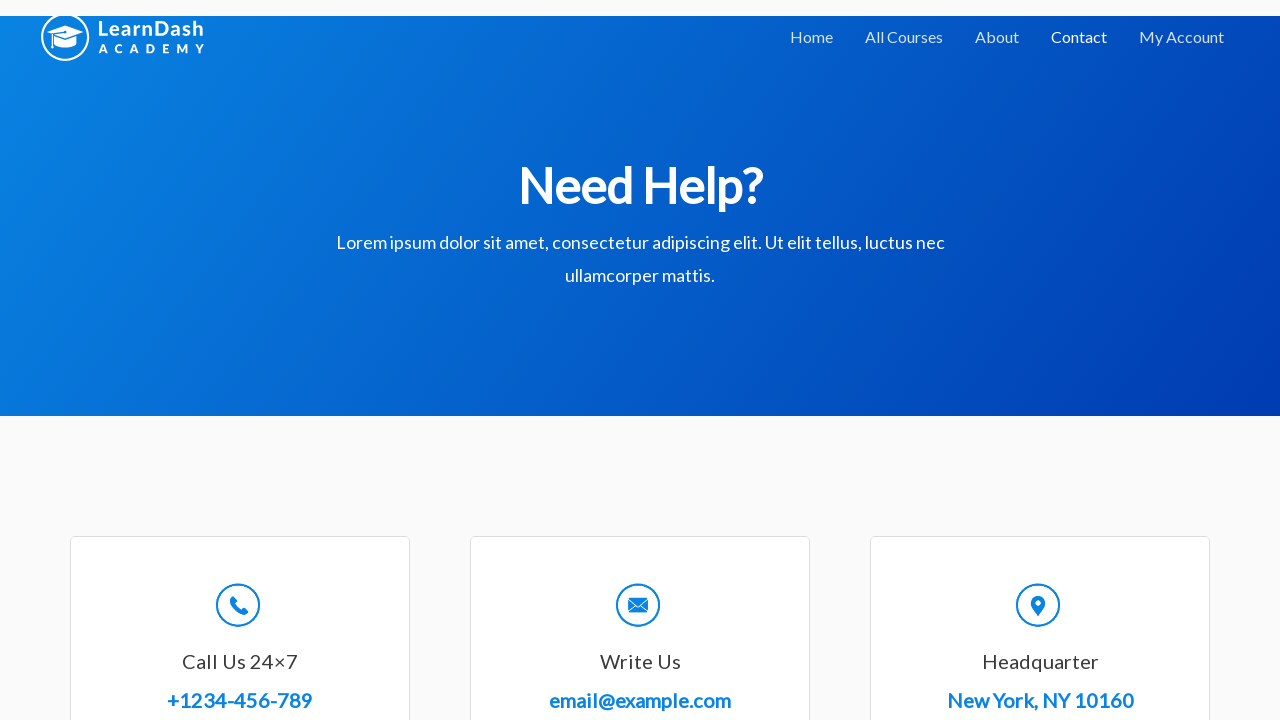

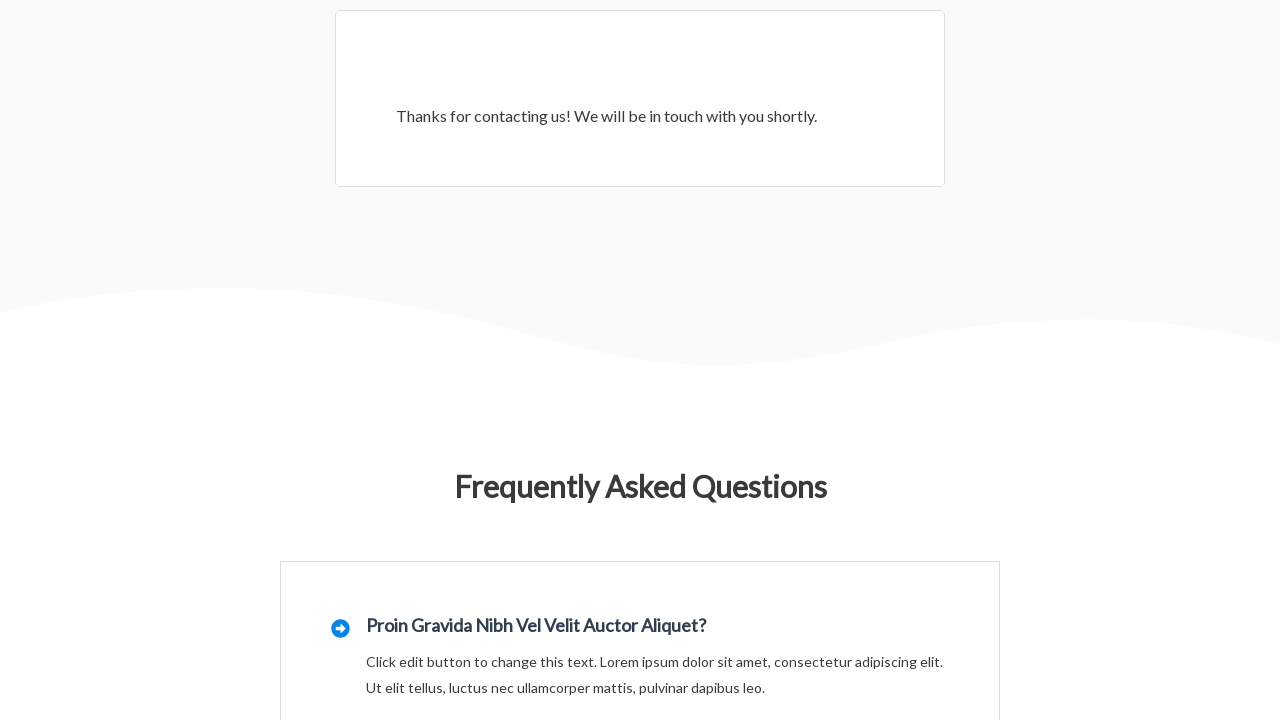